Navigates to SuperMicro BMC support page and searches for a specific motherboard model using the search filter

Starting URL: https://www.supermicro.com/support/resources/bios_ipmi.php?type=BMC

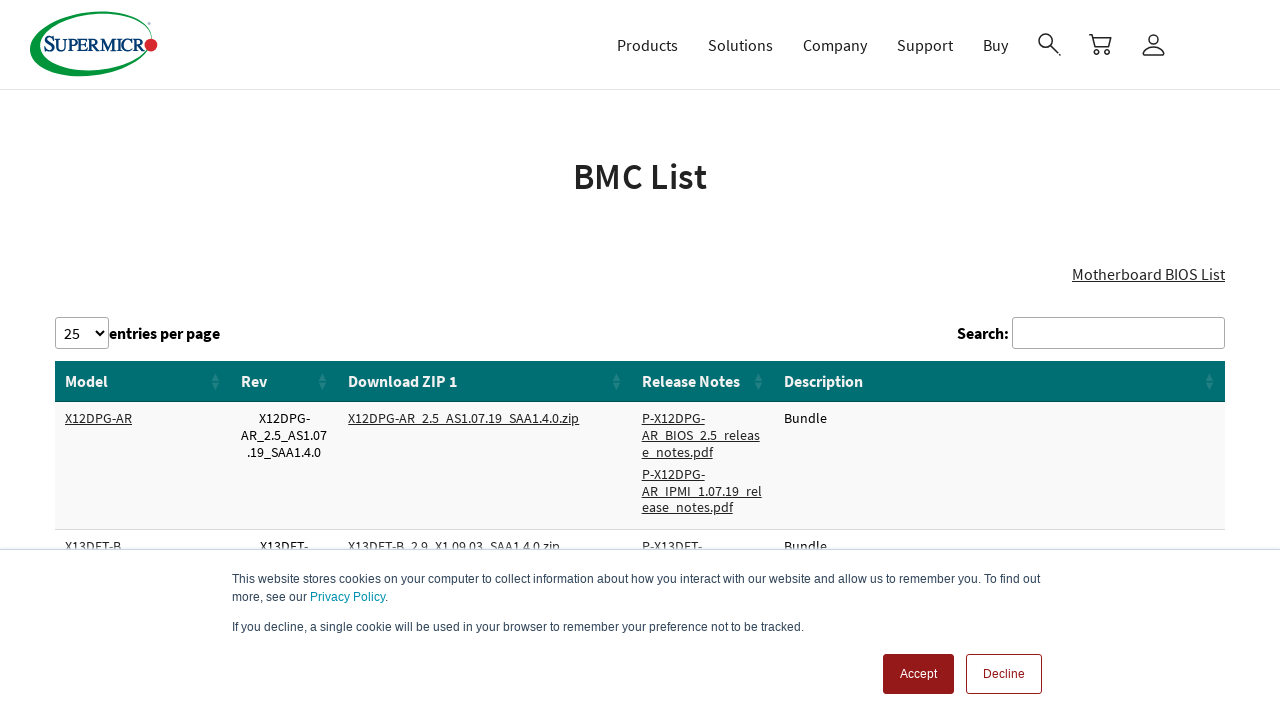

Search input field loaded
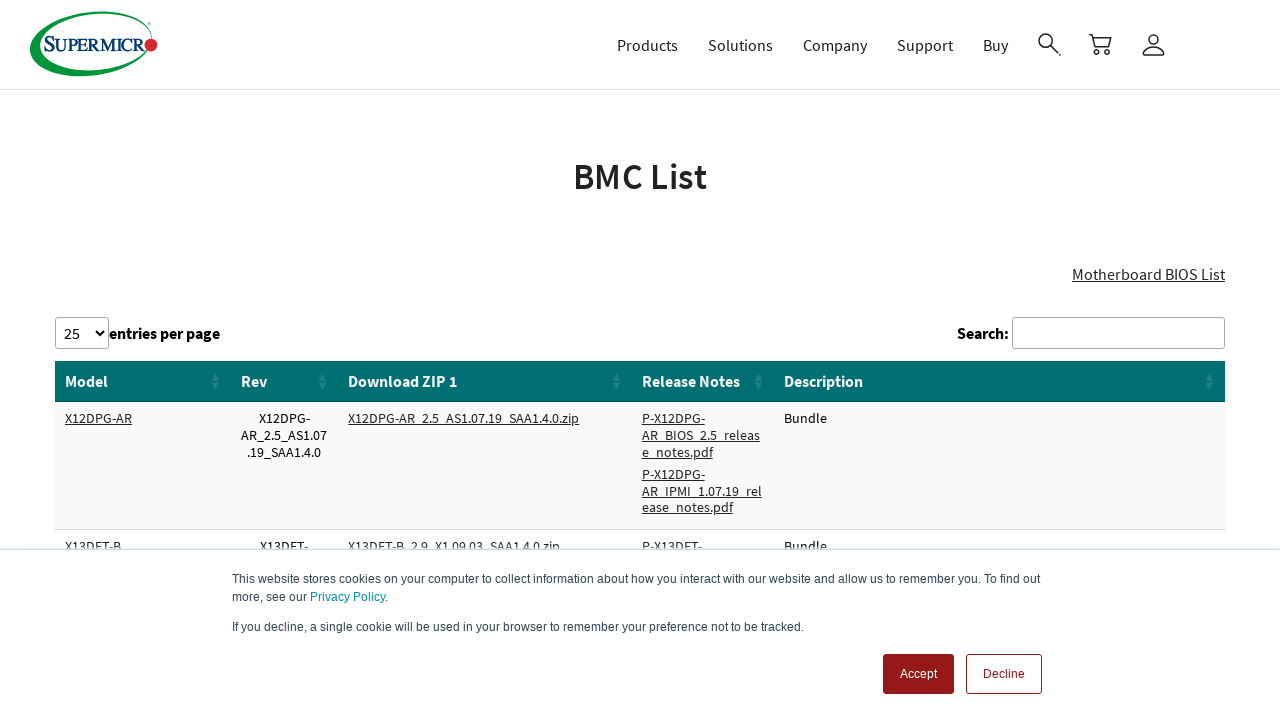

Filled search box with motherboard model 'X11DPH-T' on input[type="search"][aria-controls="DataTables_Table_0"]
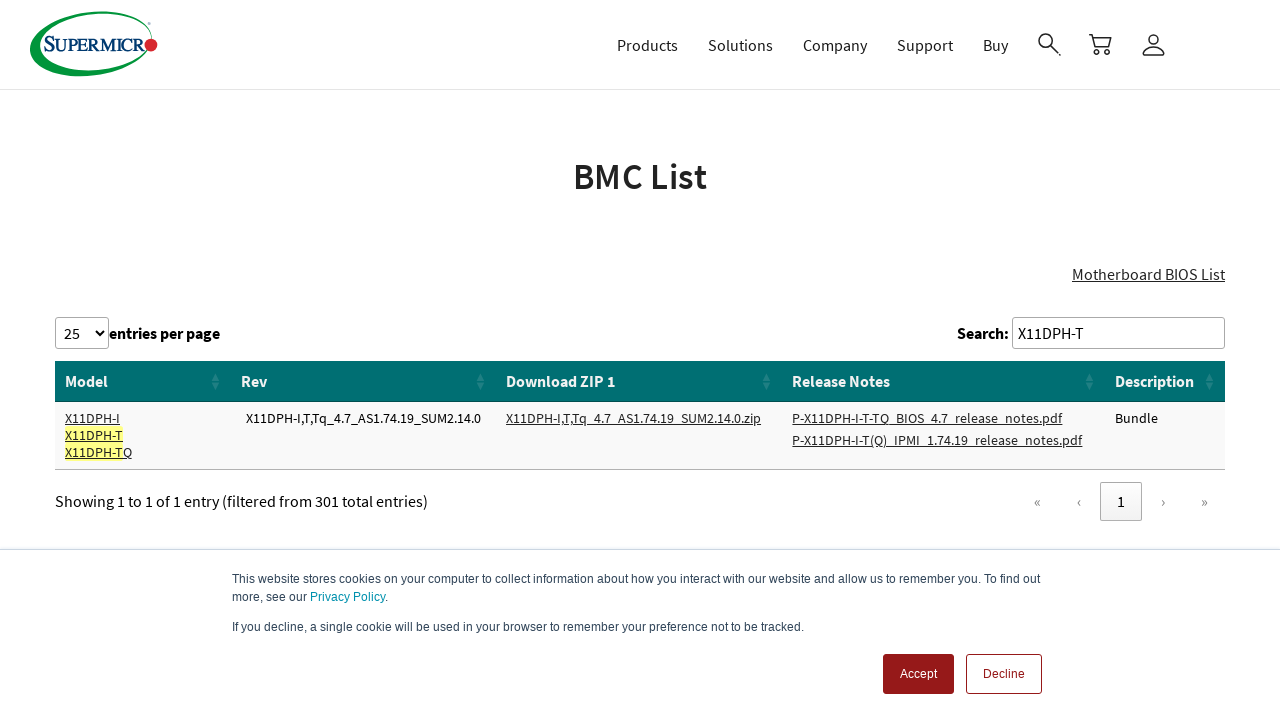

Filtered results appeared for motherboard model X11DPH-T
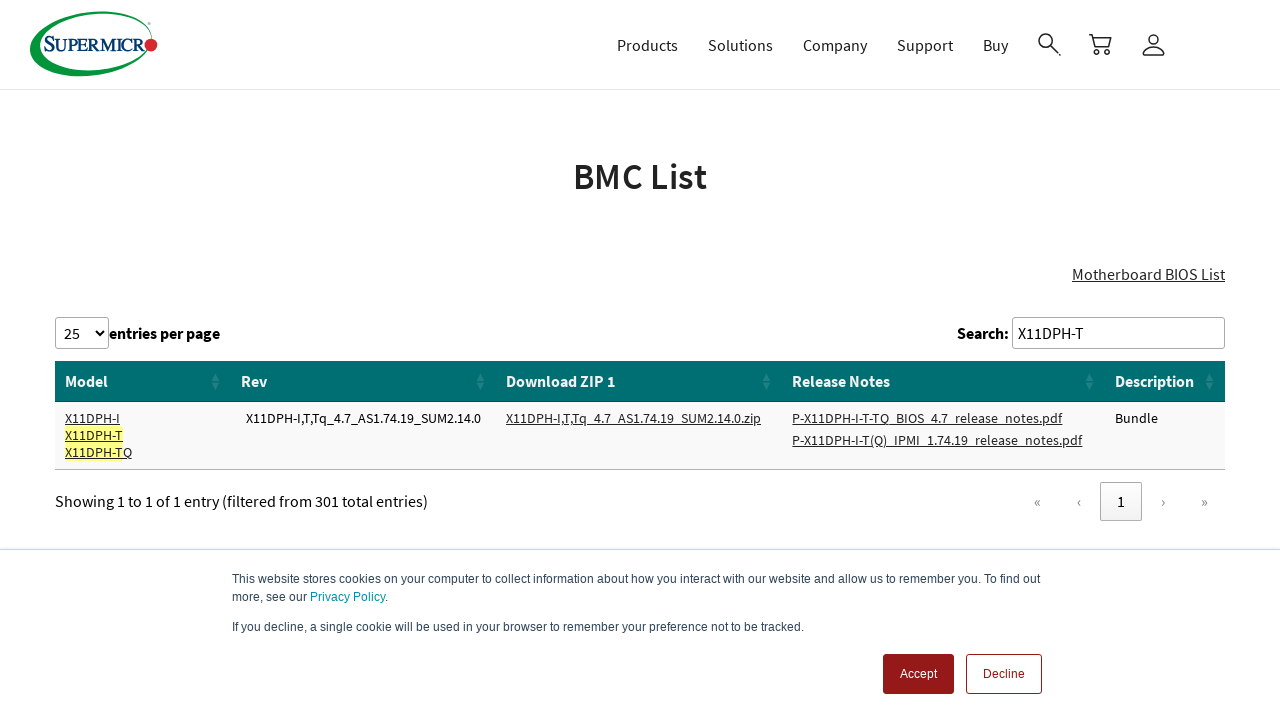

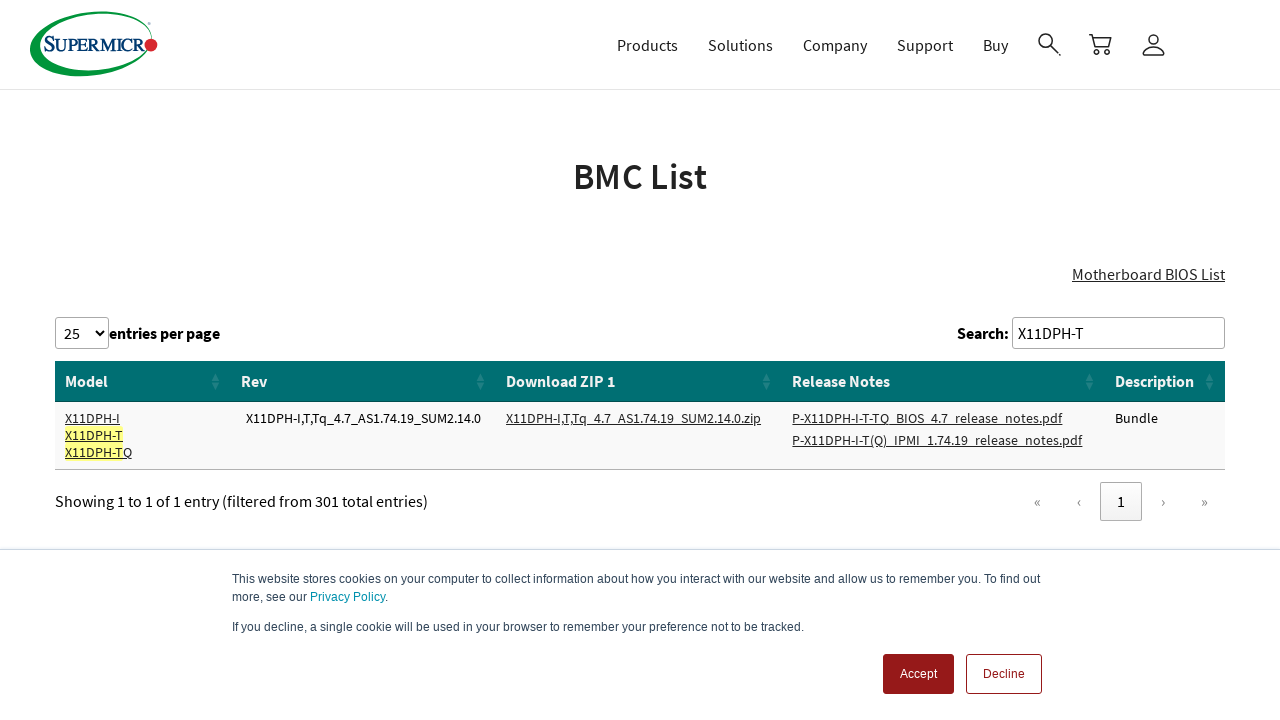